Tests sorting the Due column in ascending order by clicking the column header and verifying the values are sorted correctly

Starting URL: http://the-internet.herokuapp.com/tables

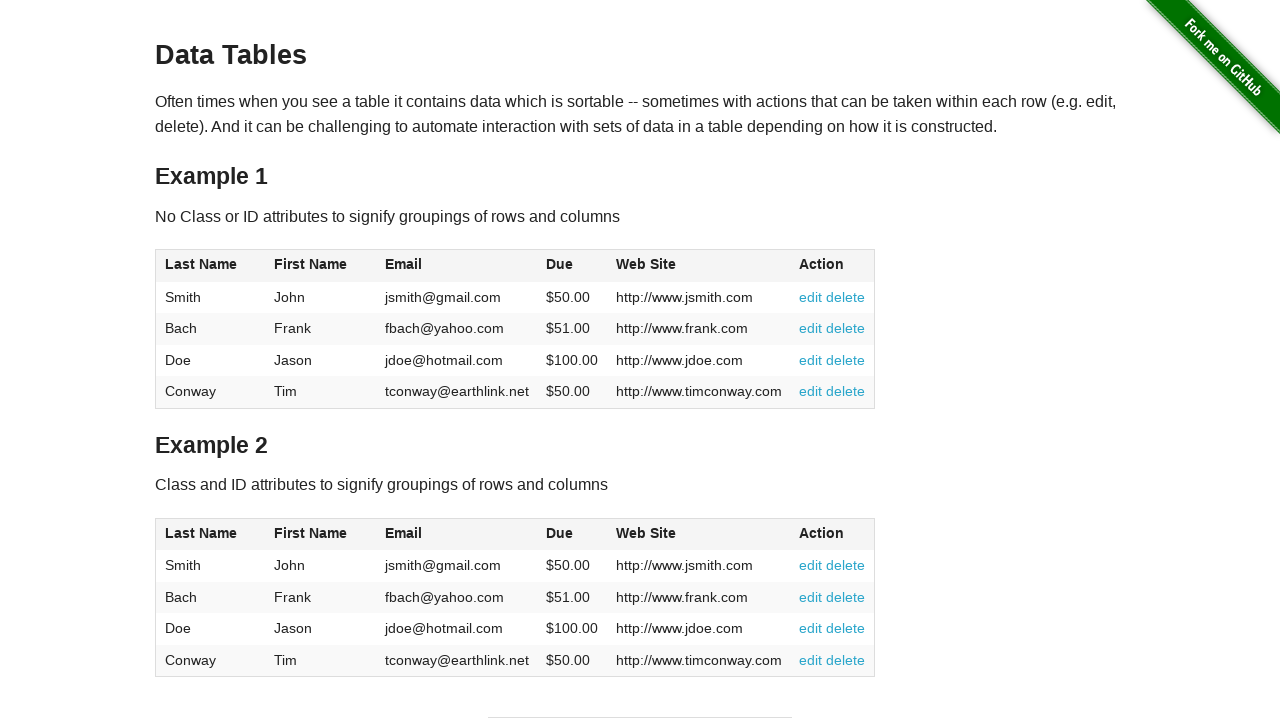

Clicked Due column header to sort ascending at (572, 266) on #table1 thead tr th:nth-of-type(4)
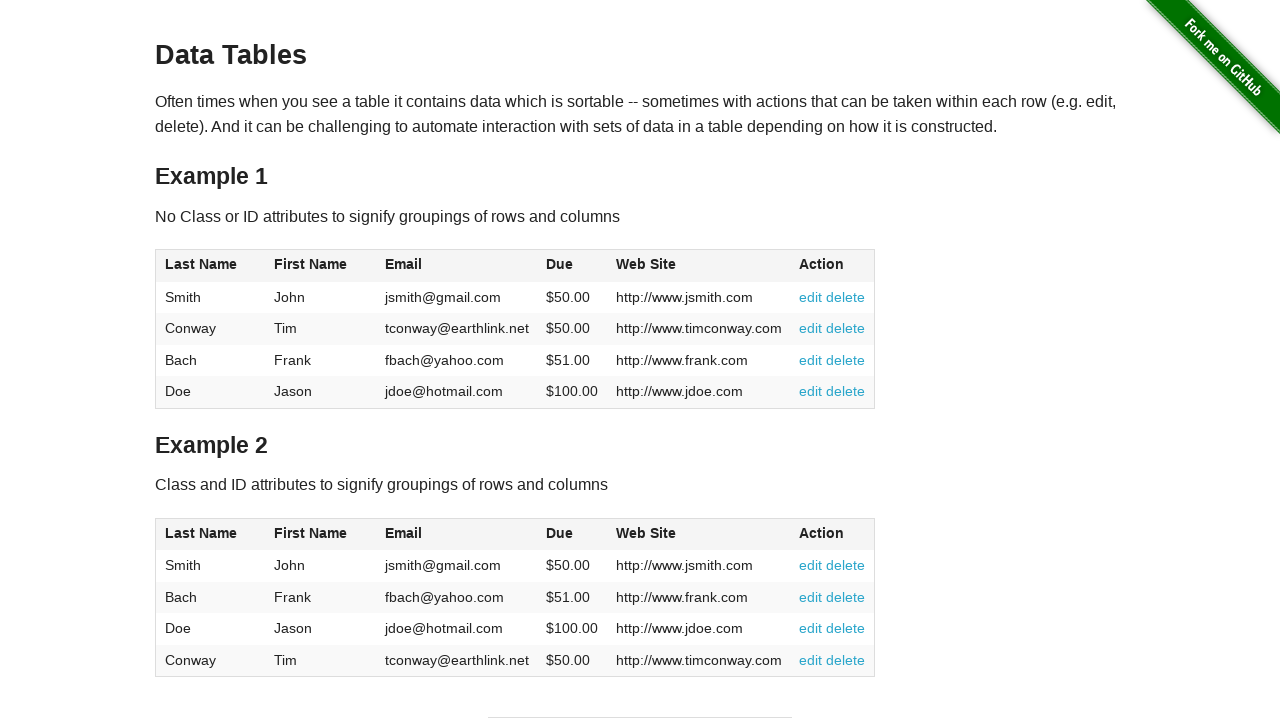

Waited for Due column cells to be present in table
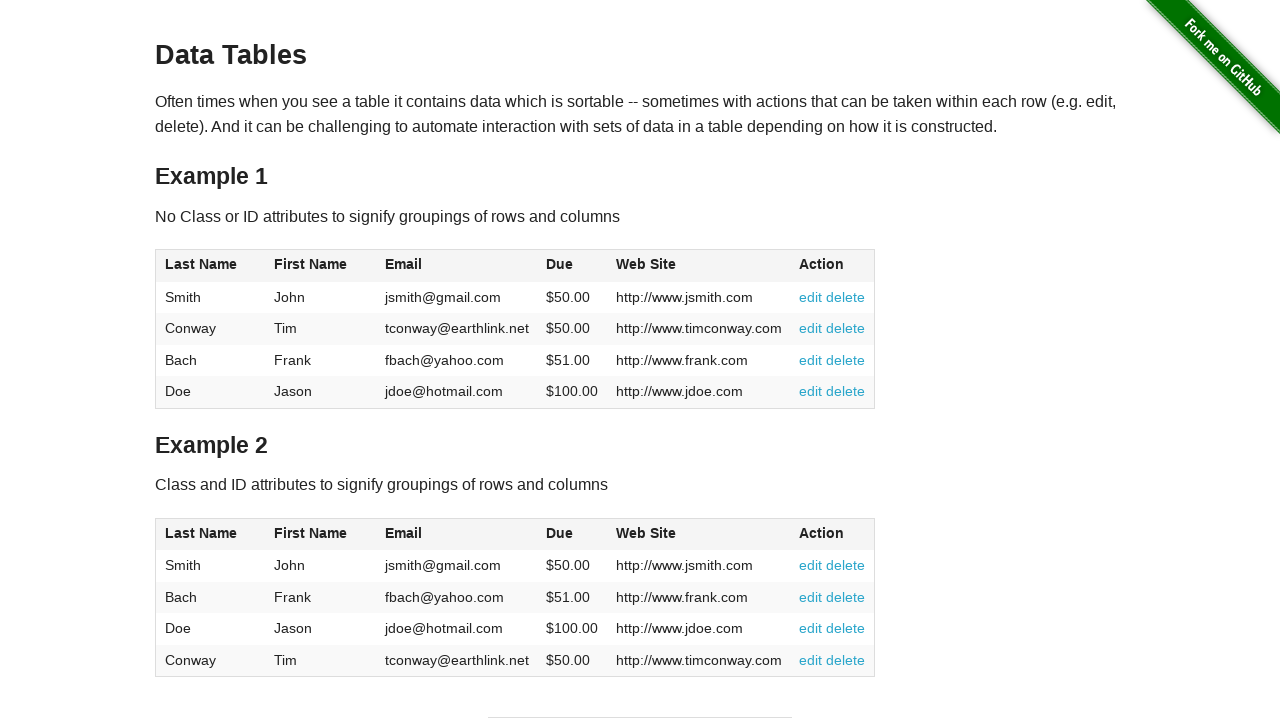

Retrieved all Due column cell elements from table
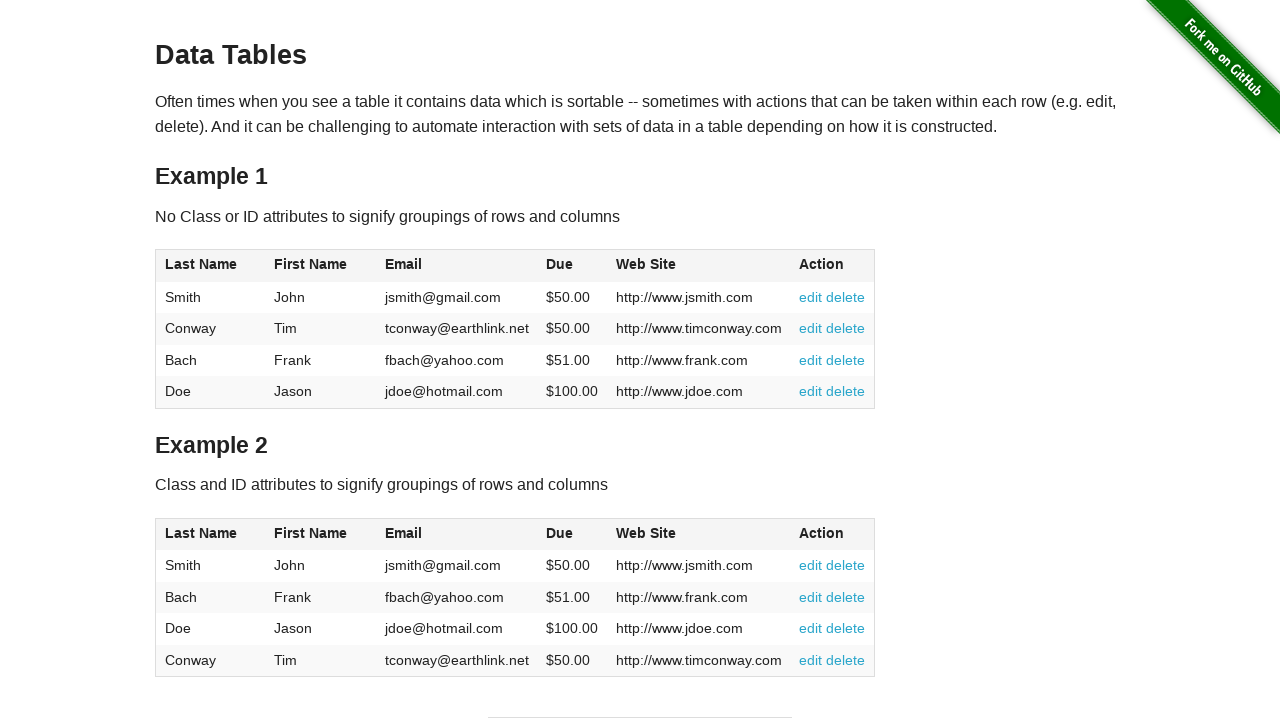

Extracted Due column values: [50.0, 50.0, 51.0, 100.0]
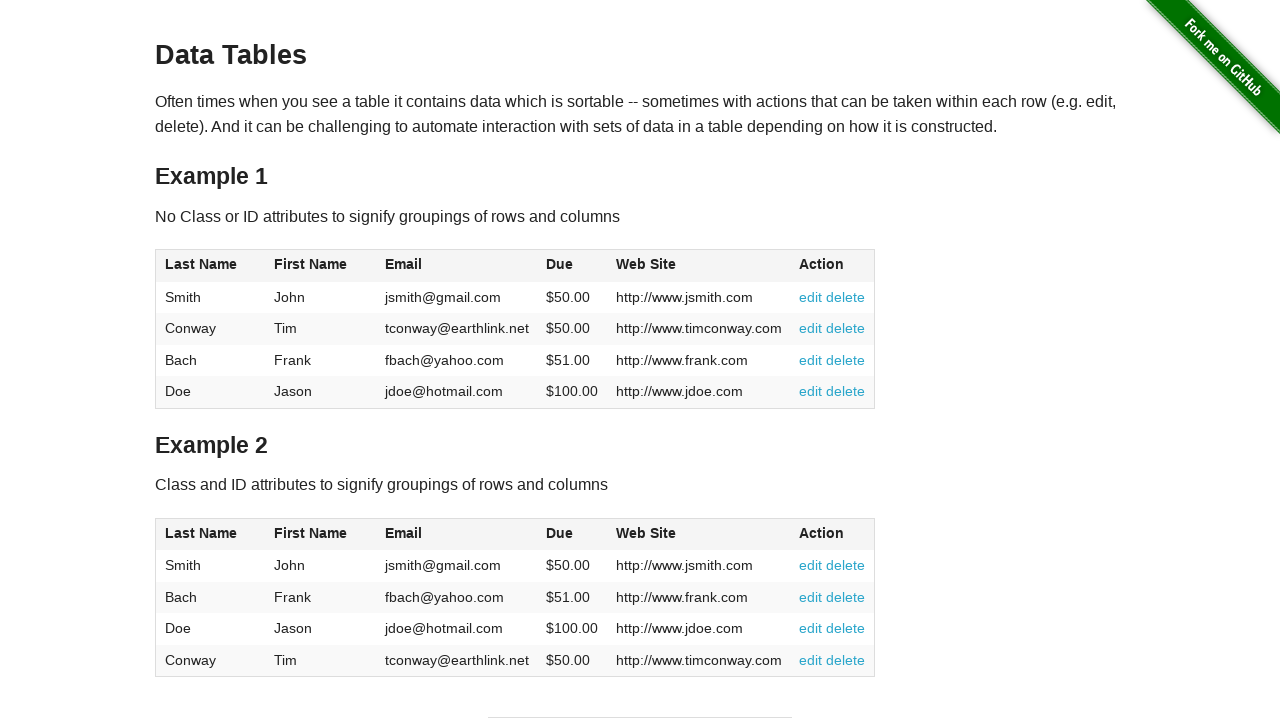

Verified Due column values are sorted in ascending order
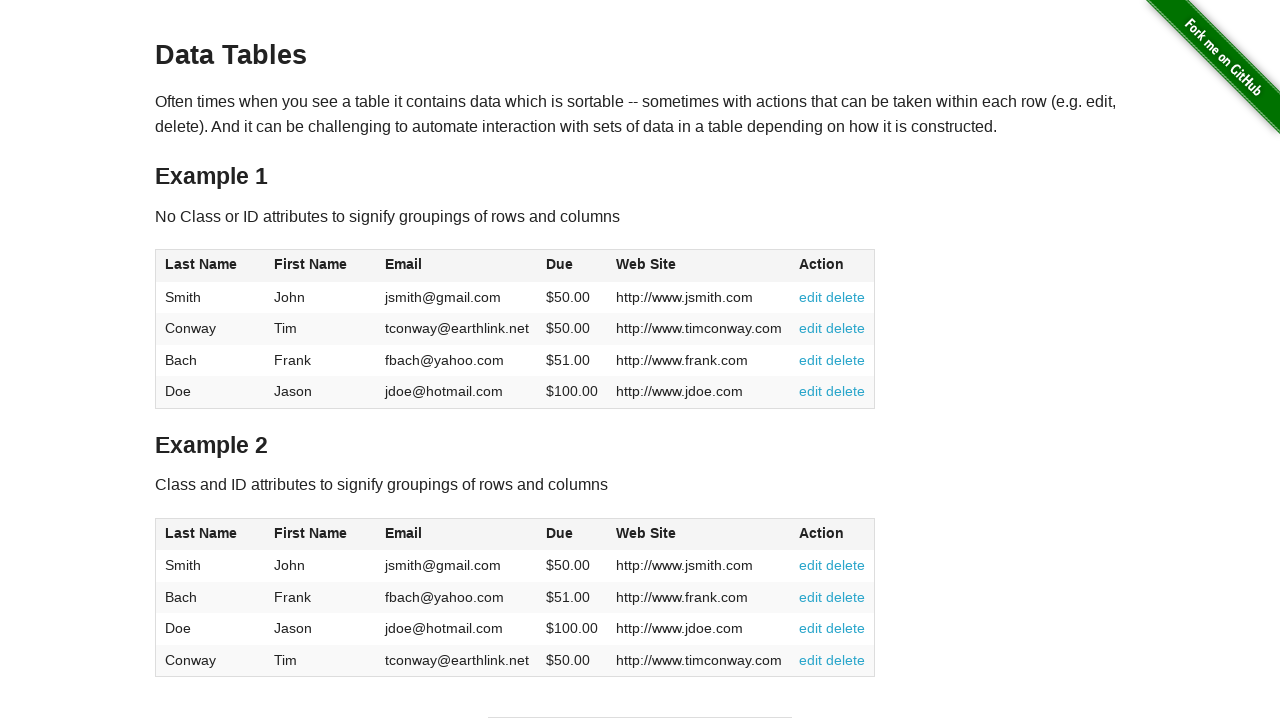

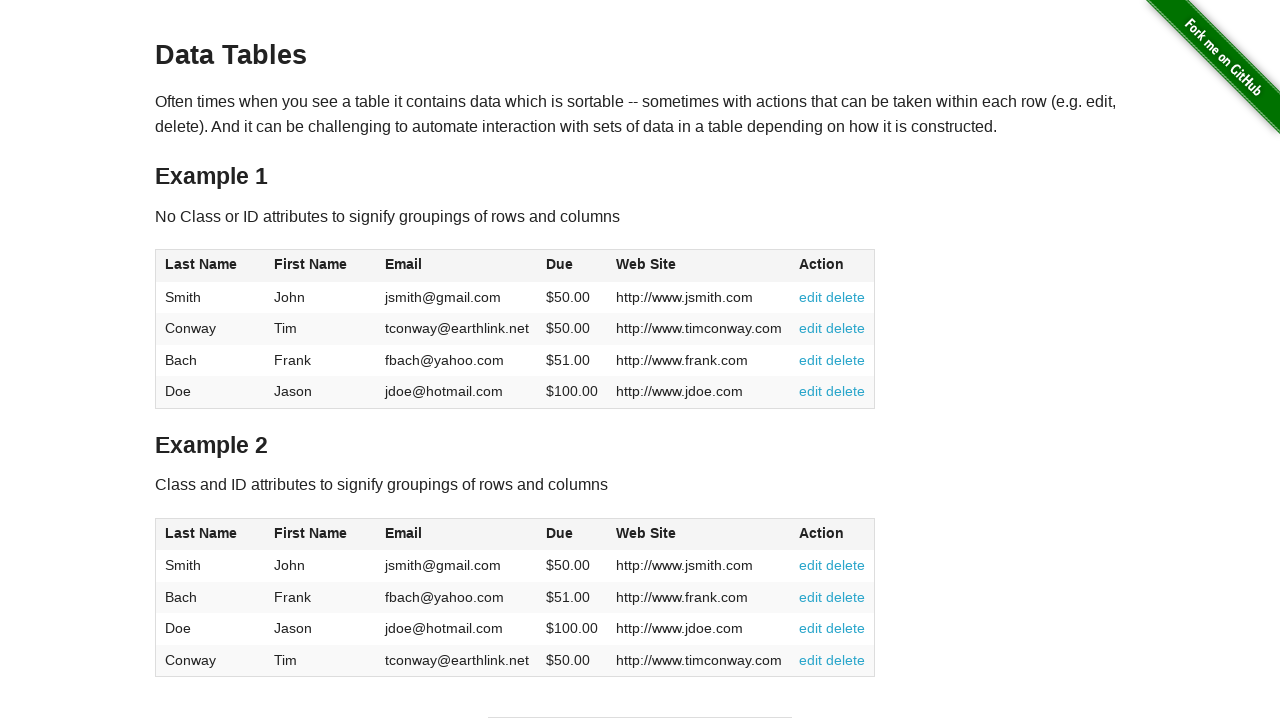